Tests dynamic controls page by clicking the Remove button and waiting for a confirmation message to appear.

Starting URL: https://the-internet.herokuapp.com/dynamic_controls

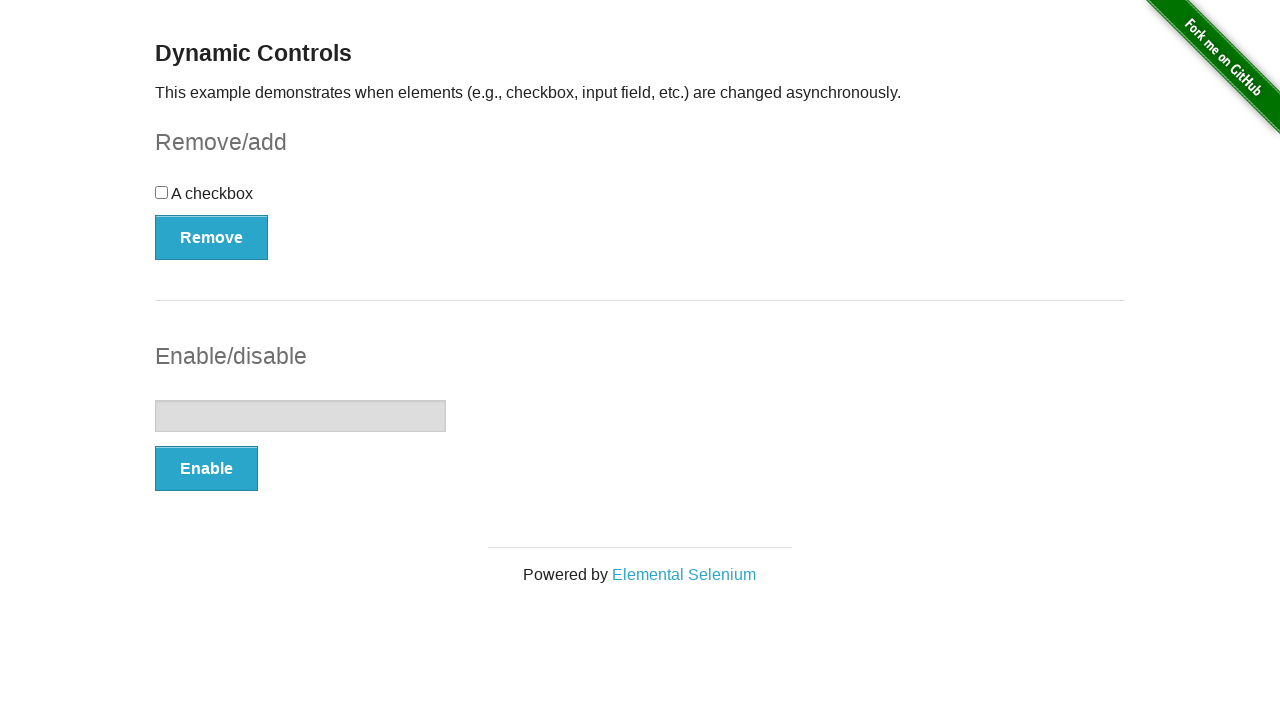

Clicked the Remove button at (212, 237) on xpath=//button[.='Remove']
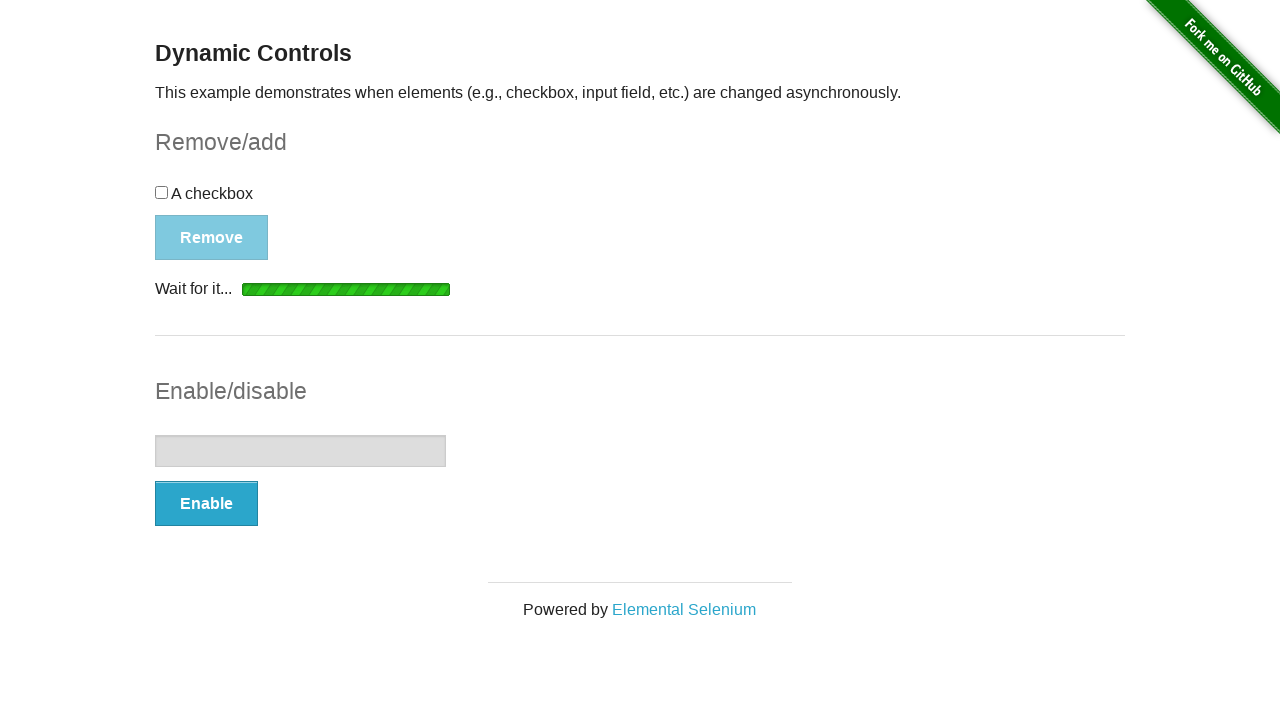

Waited for confirmation message to appear
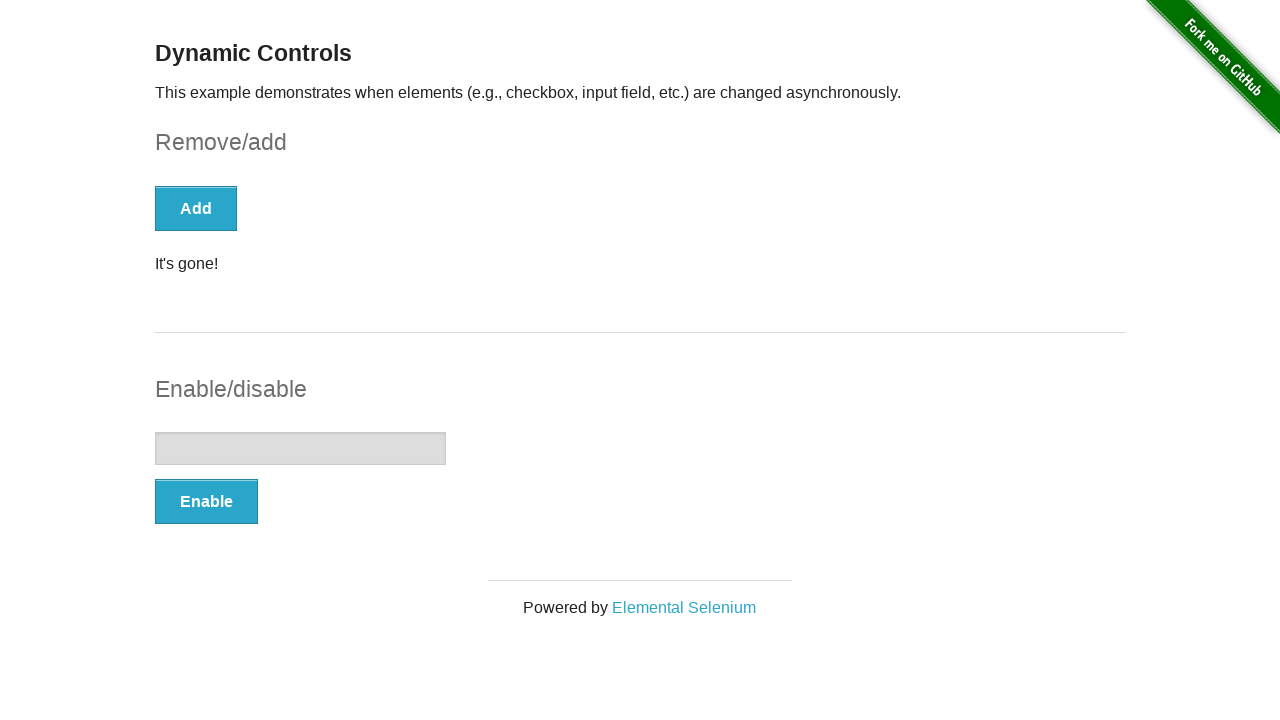

Located the message element
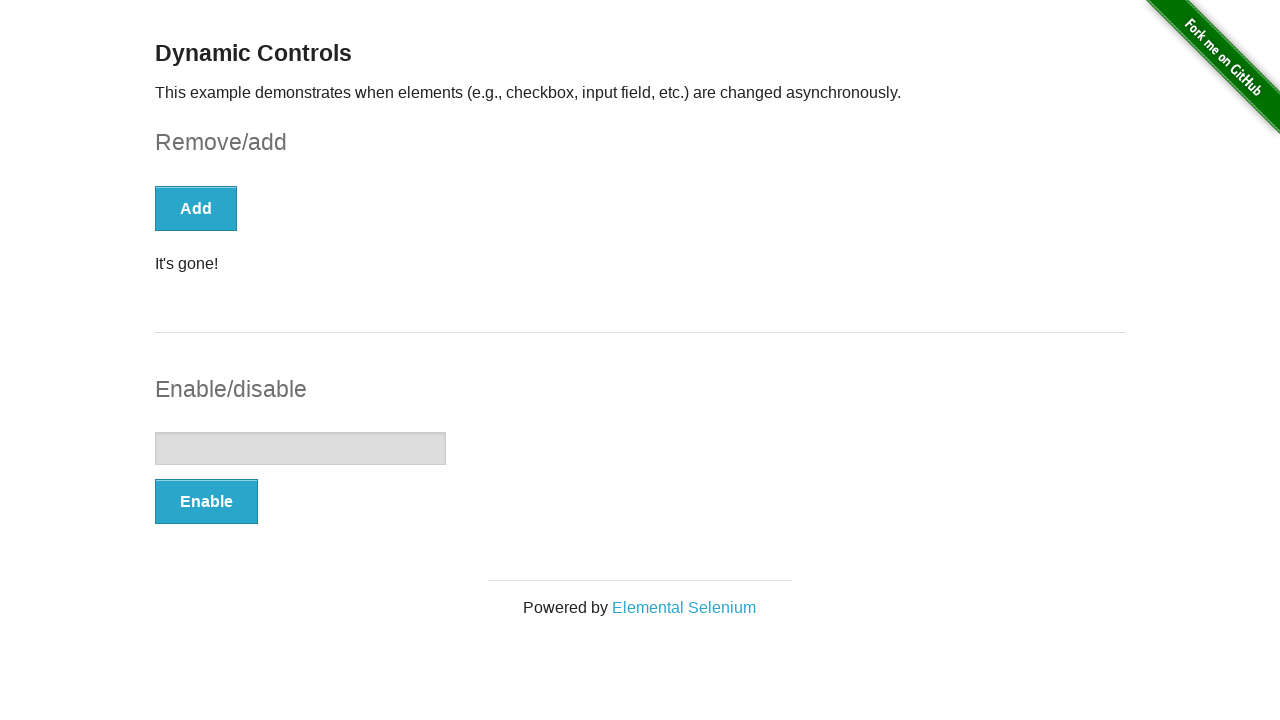

Retrieved message text content
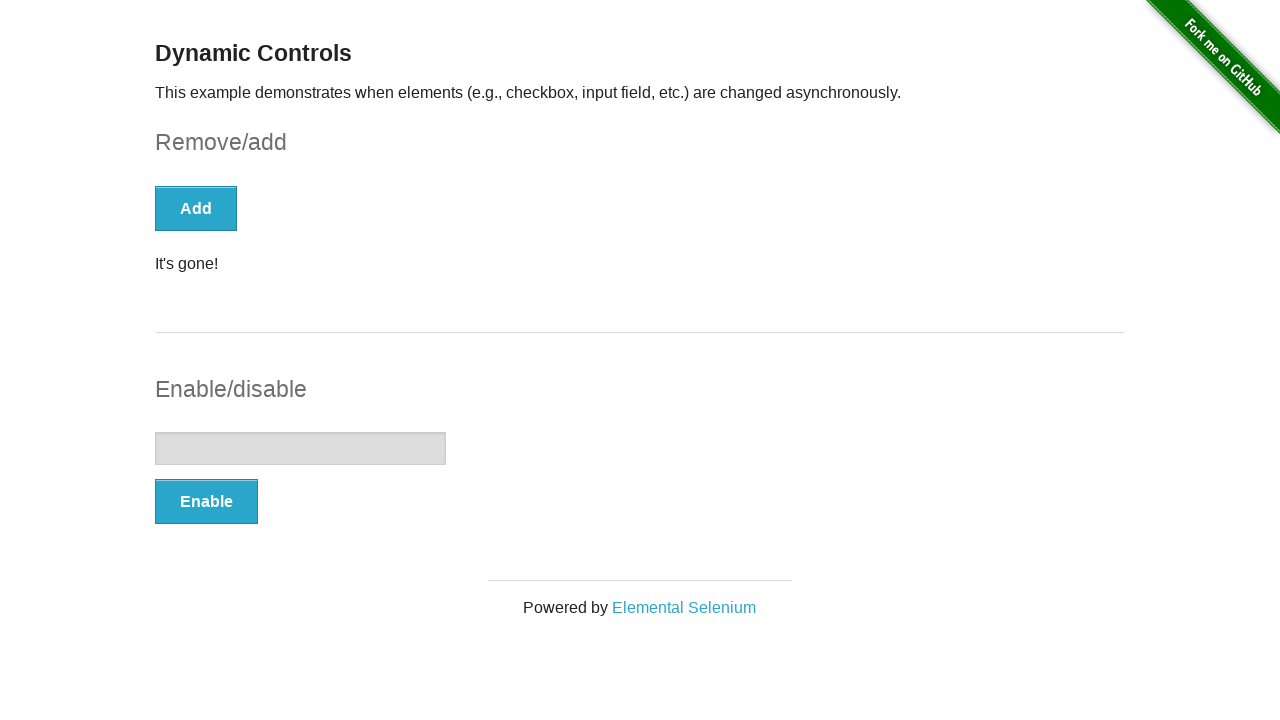

Printed message: It's gone!
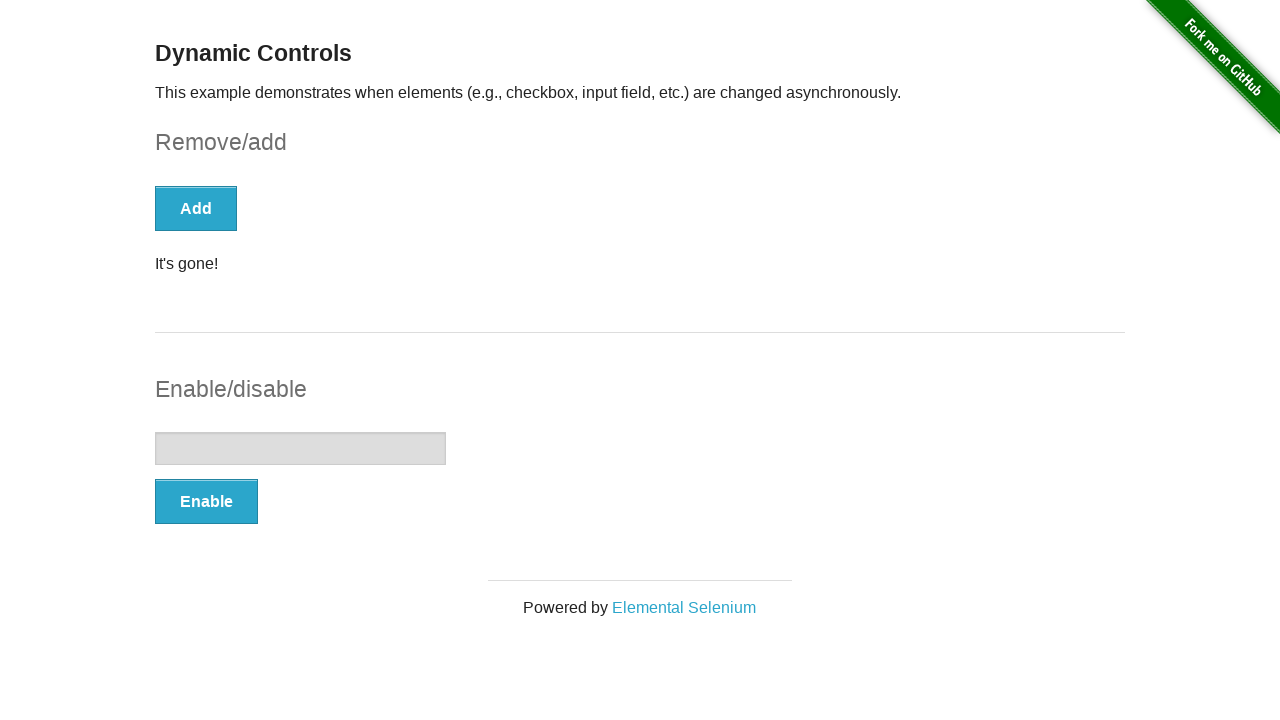

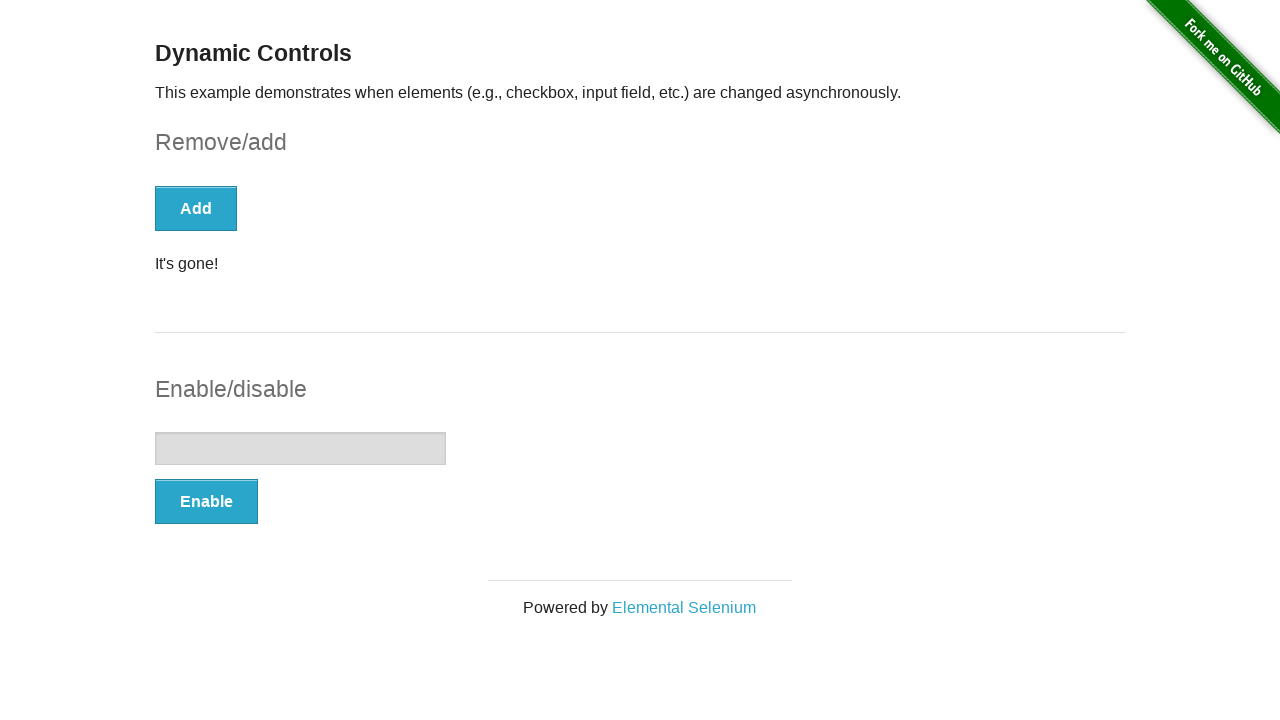